Tests JavaScript confirm dialog handling by triggering confirm dialogs, verifying text, and both accepting and dismissing them

Starting URL: https://demoqa.com/alerts

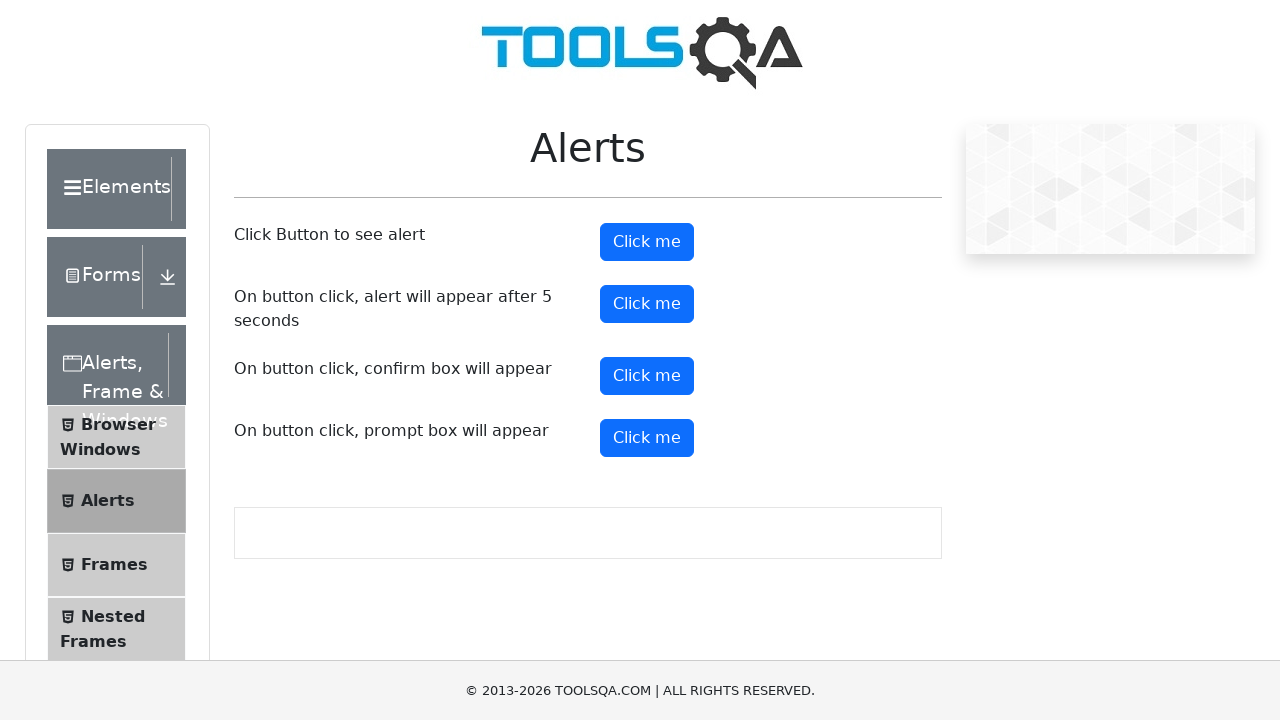

Set up dialog handler to verify and accept confirm dialog
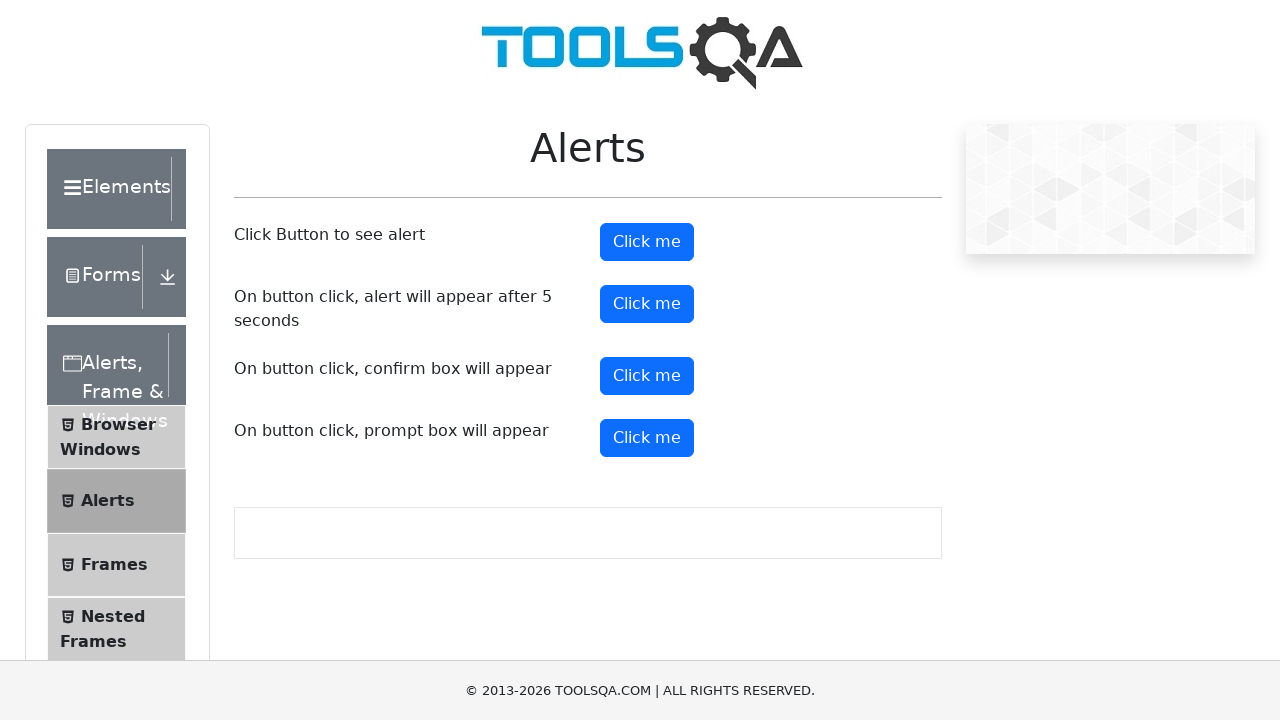

Clicked confirm button to trigger first confirm dialog at (647, 376) on #confirmButton
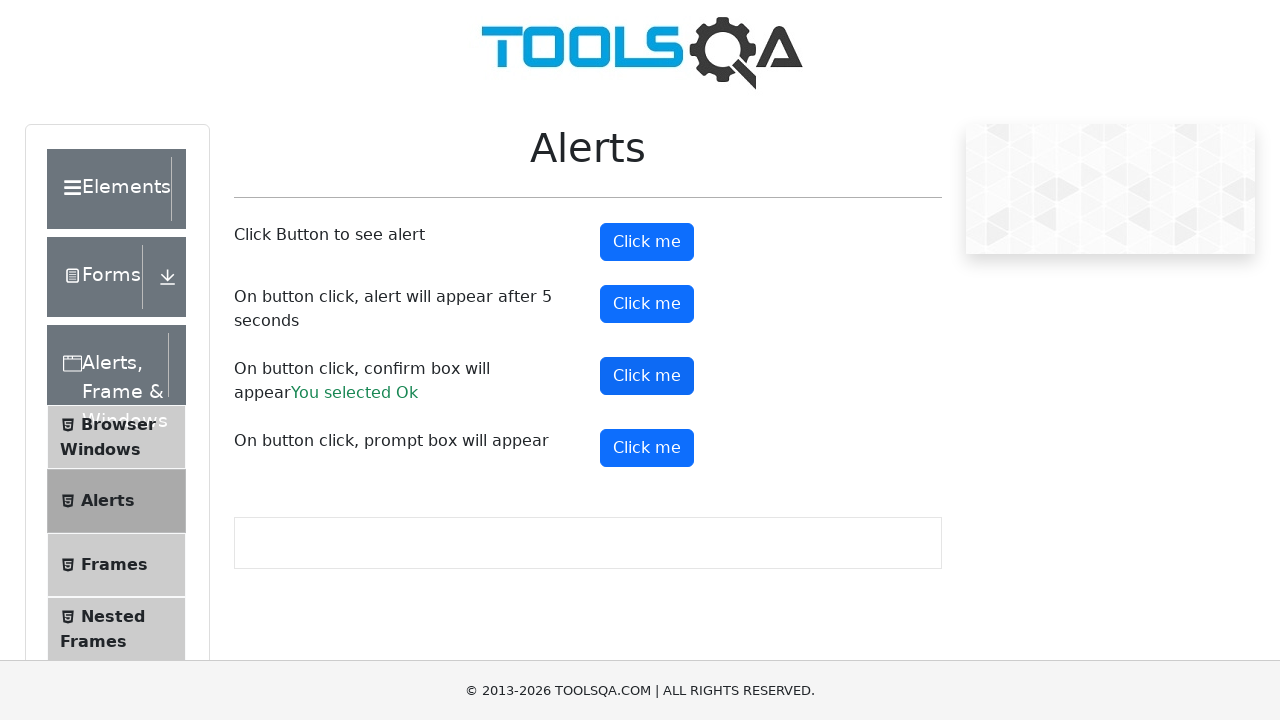

Removed first dialog handler
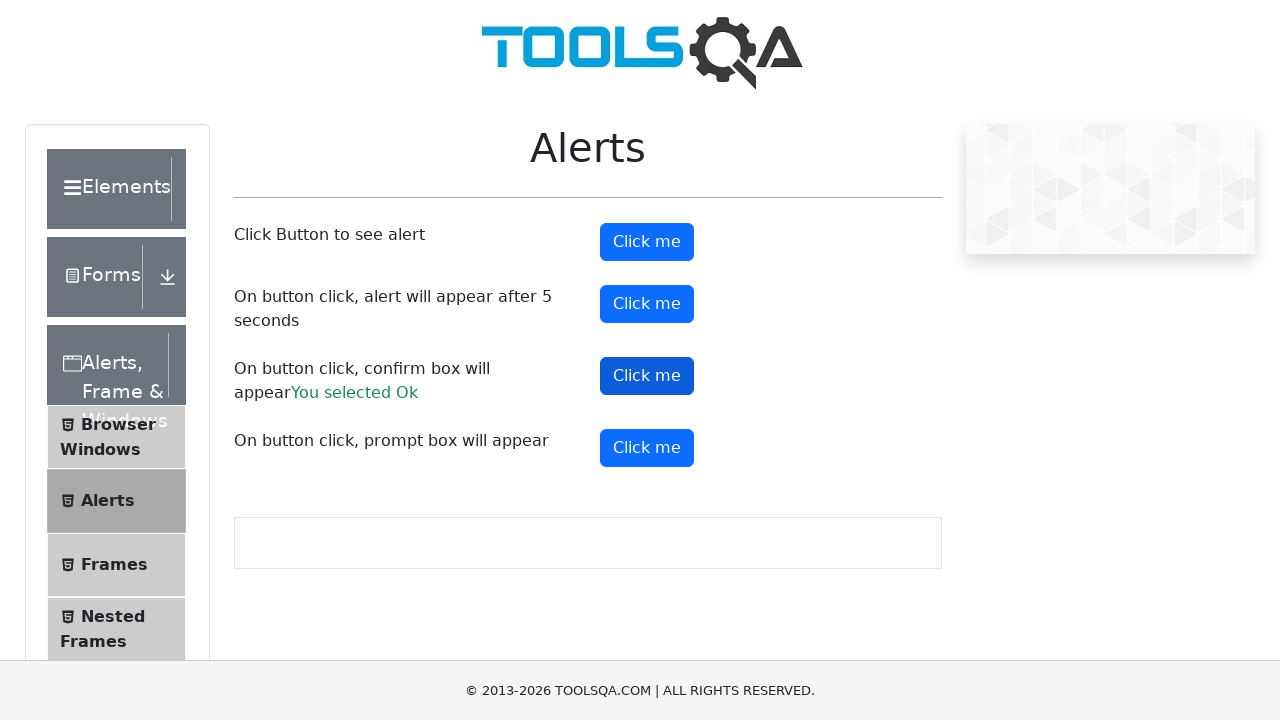

Set up dialog handler to dismiss confirm dialog
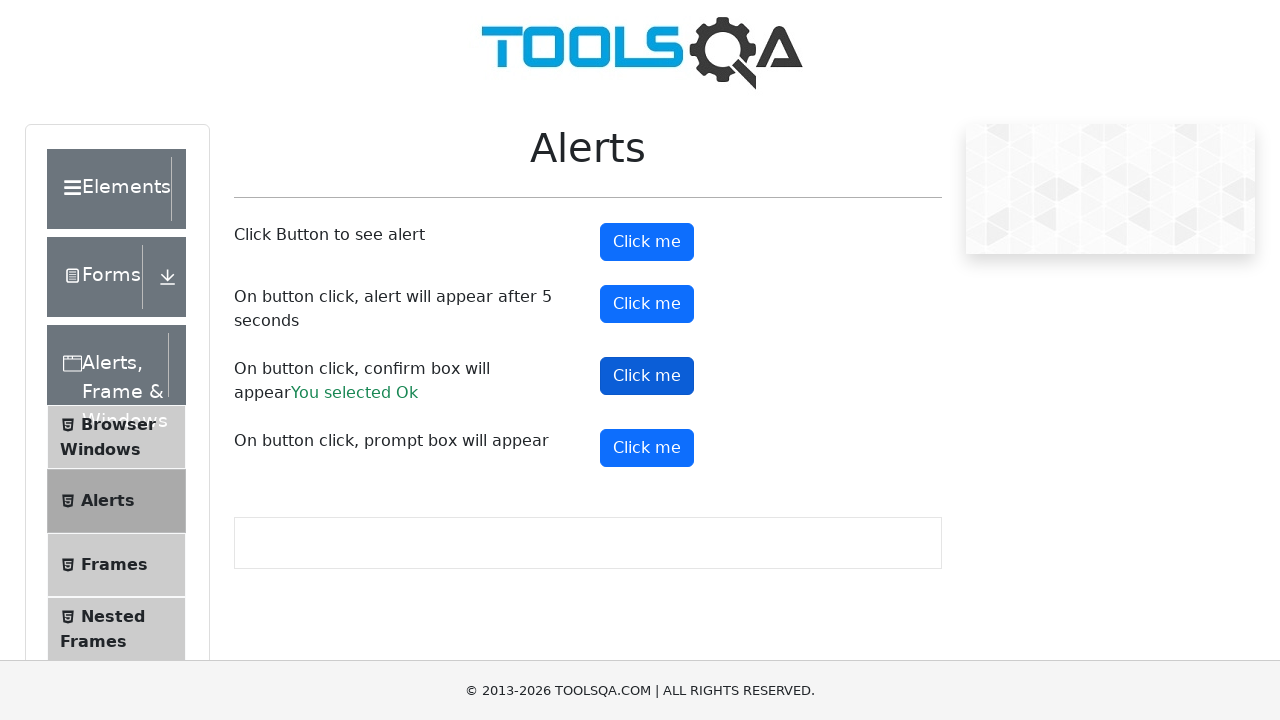

Clicked confirm button to trigger second confirm dialog at (647, 376) on #confirmButton
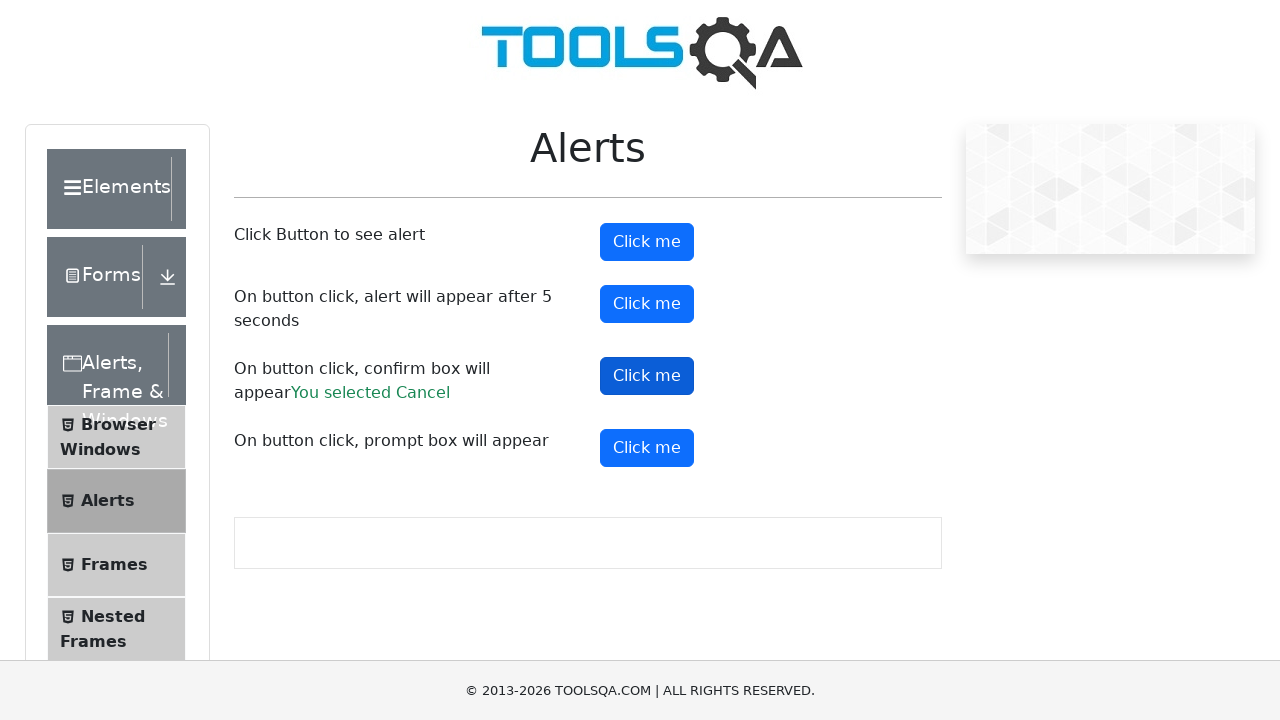

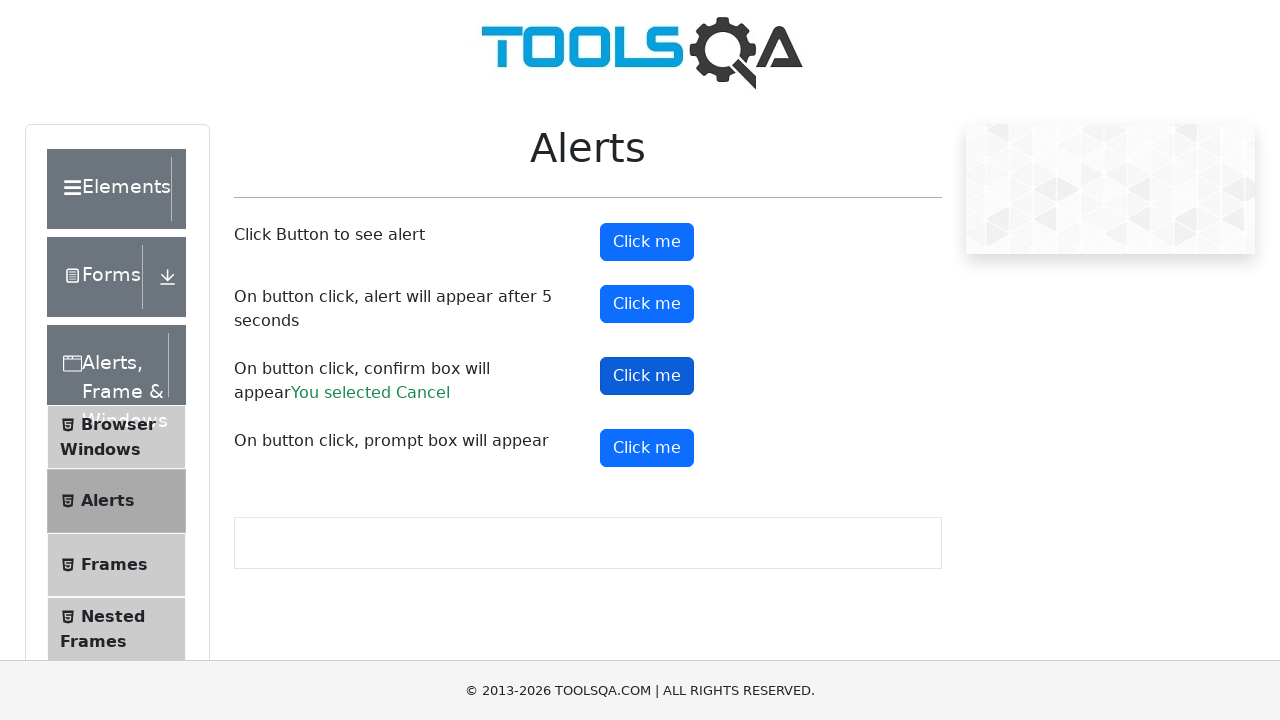